Tests opting out of A/B tests by adding an opt-out cookie before visiting the test page, ensuring the opt-out is in effect from the start

Starting URL: http://the-internet.herokuapp.com

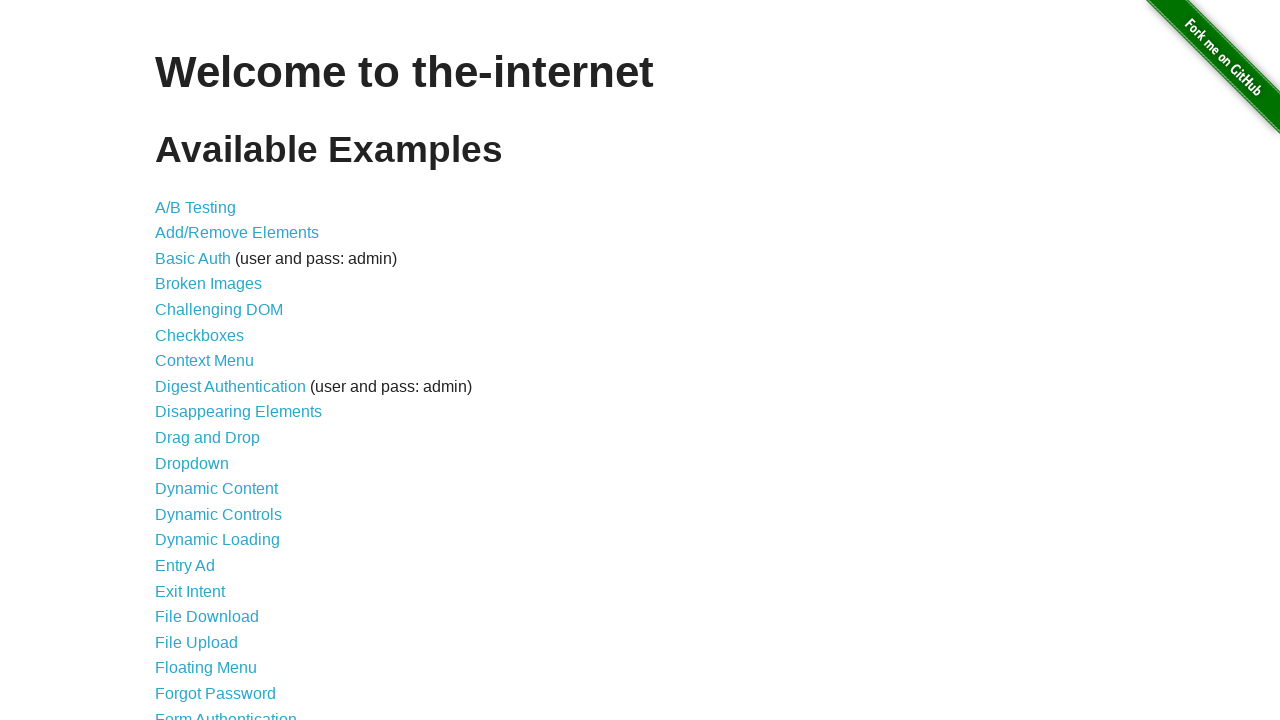

Added optimizelyOptOut cookie to opt out of A/B tests
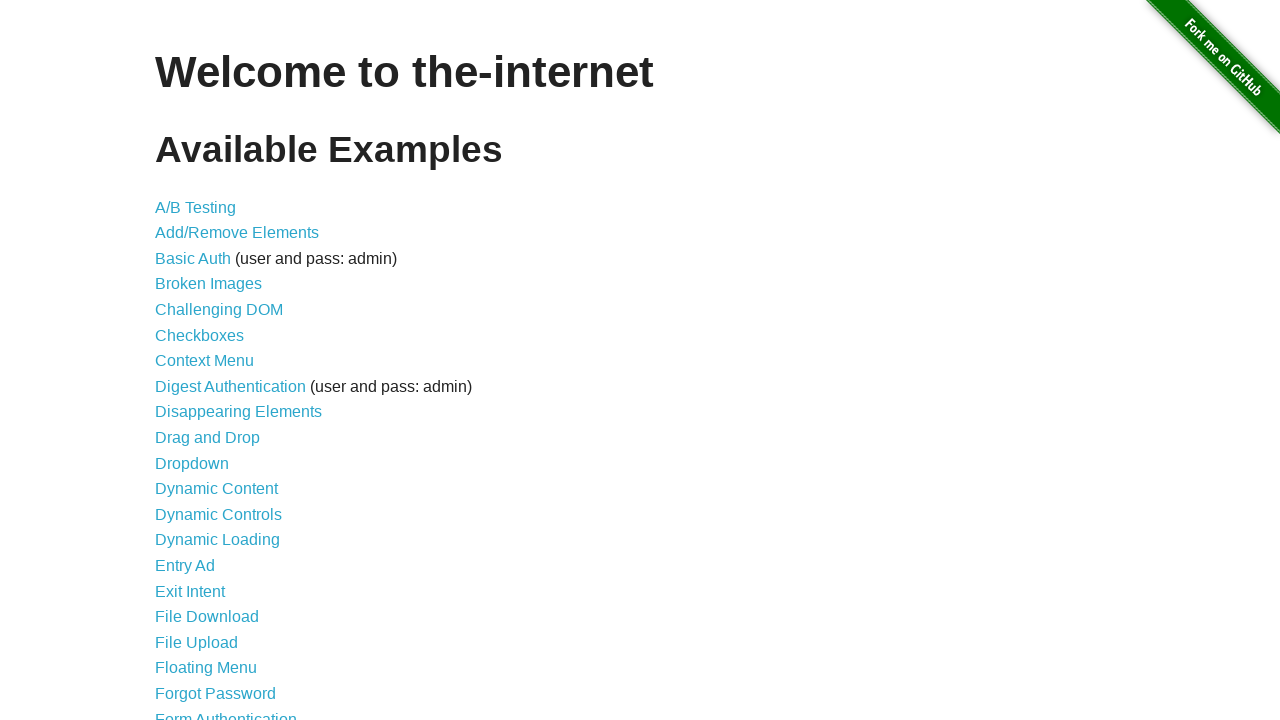

Navigated to A/B test page
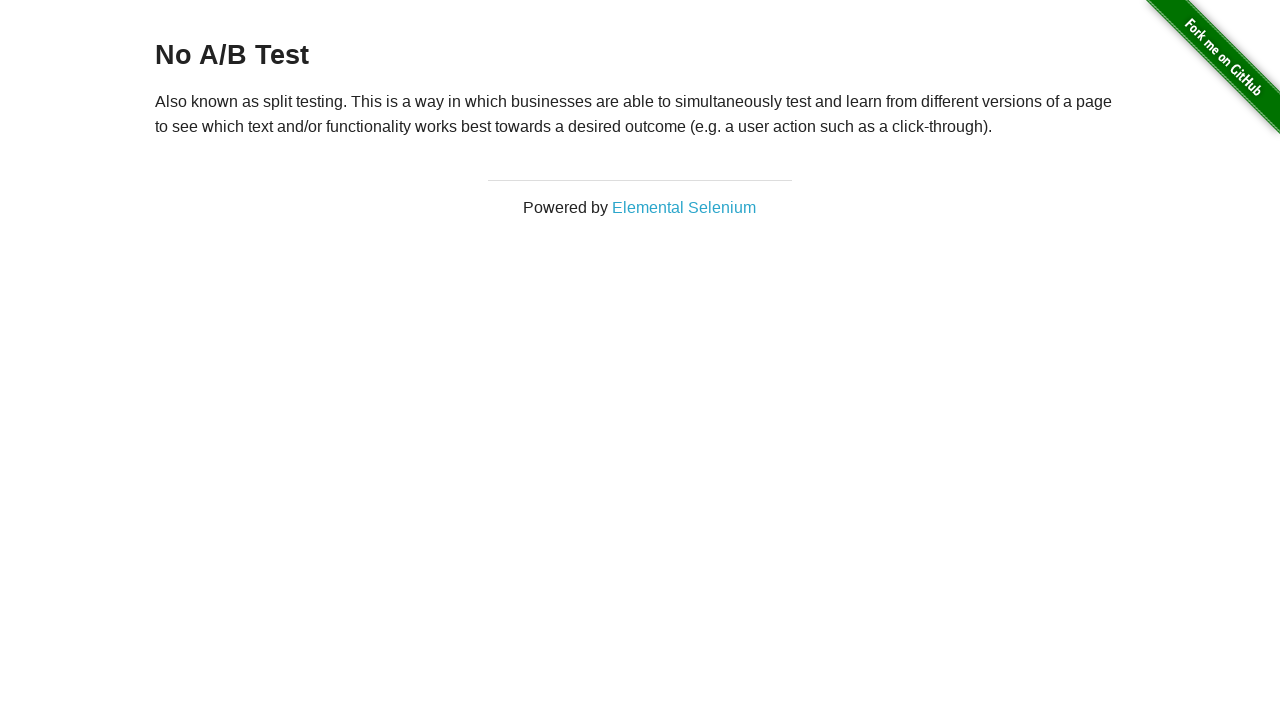

Retrieved heading text from page
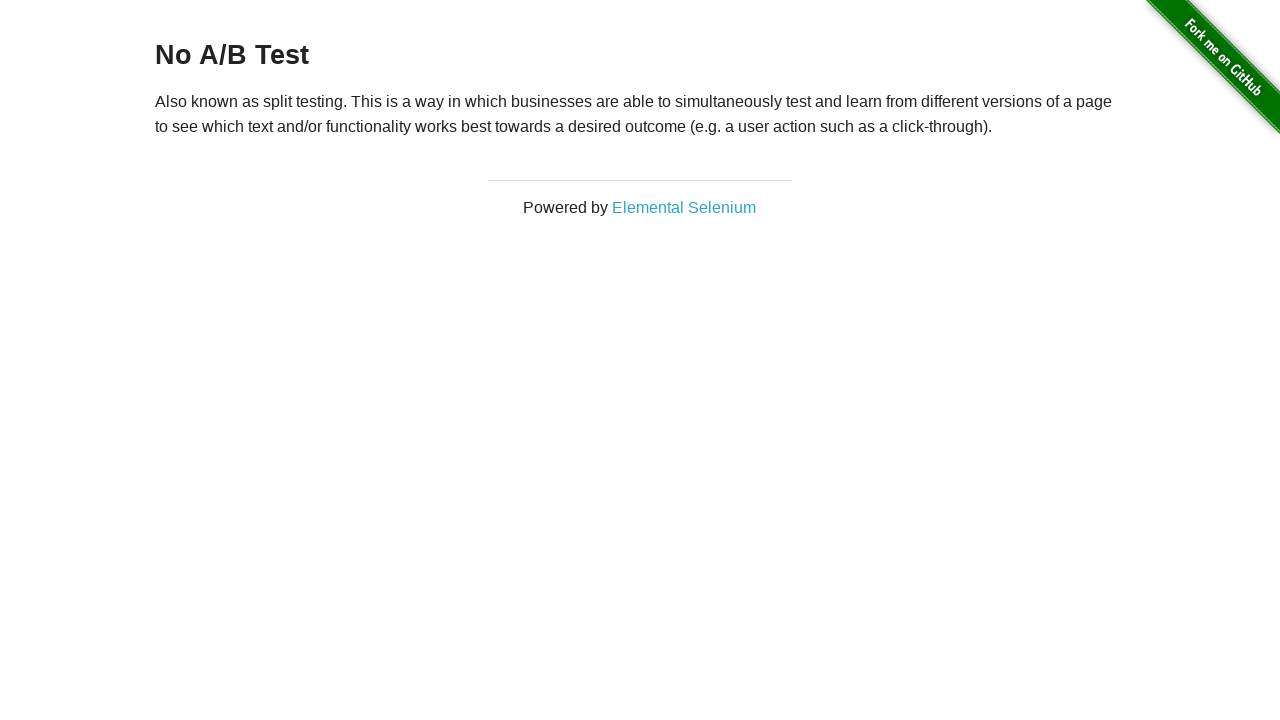

Verified that heading starts with 'No A/B Test', confirming opt-out is in effect
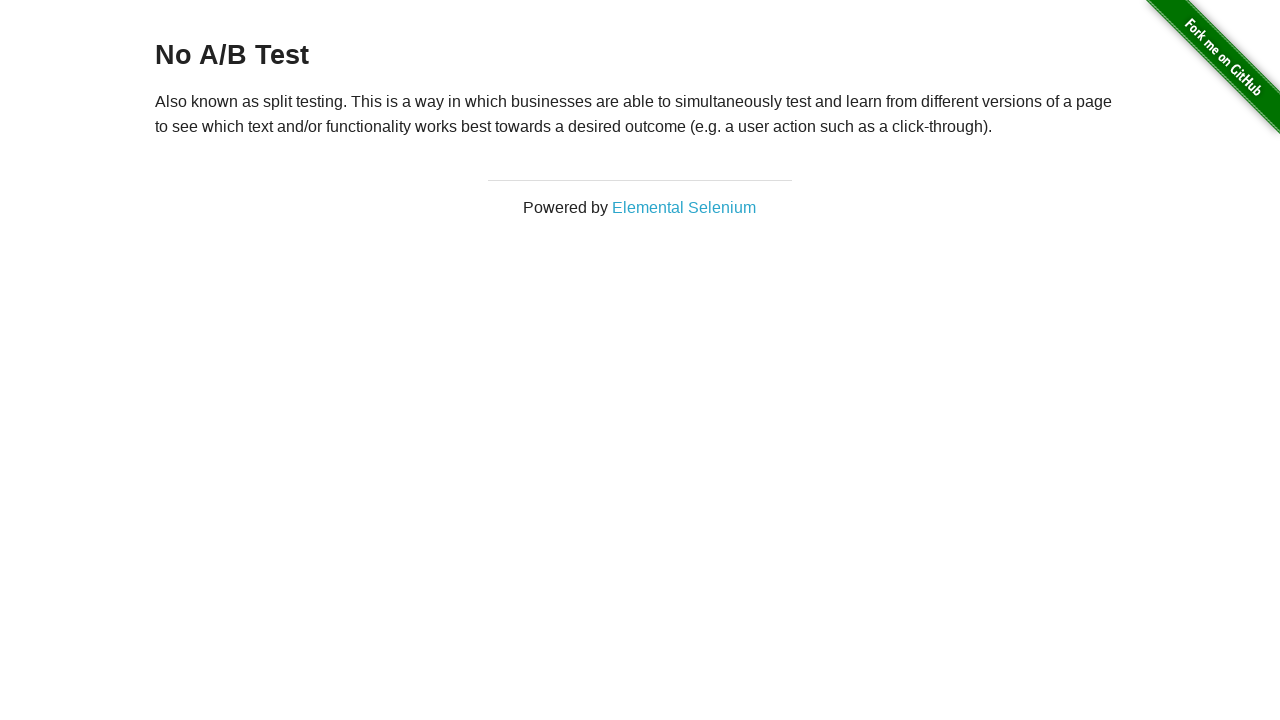

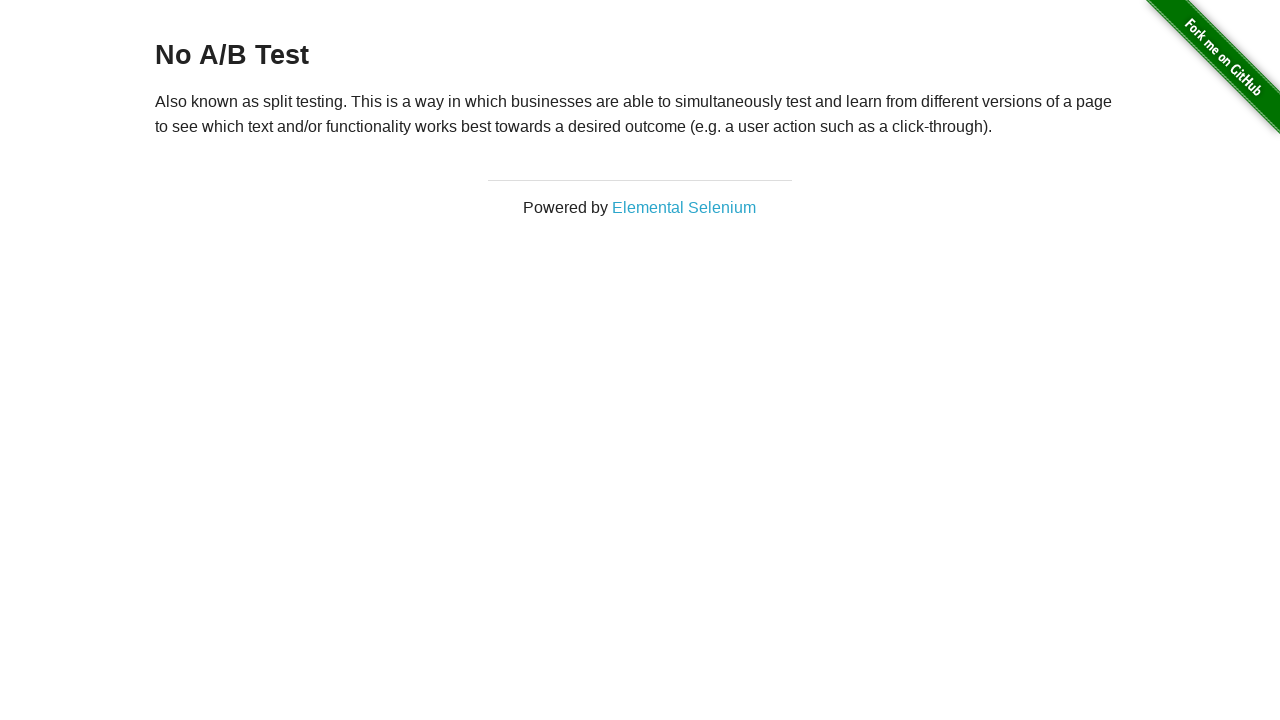